Tests the add/remove elements functionality by clicking the "Add Element" button multiple times to create elements, then deleting the last created element and verifying the remaining count.

Starting URL: http://the-internet.herokuapp.com/add_remove_elements/

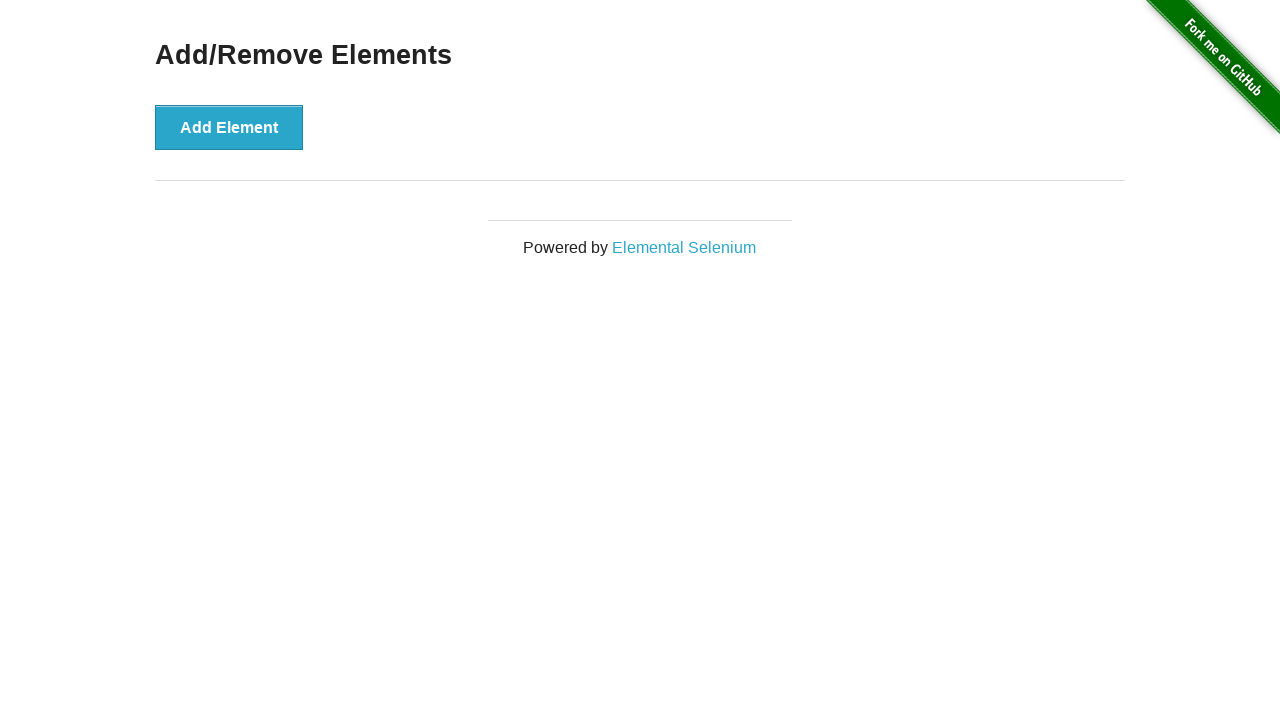

Clicked 'Add Element' button (iteration 1 of 5) at (229, 127) on xpath=//button[text()='Add Element']
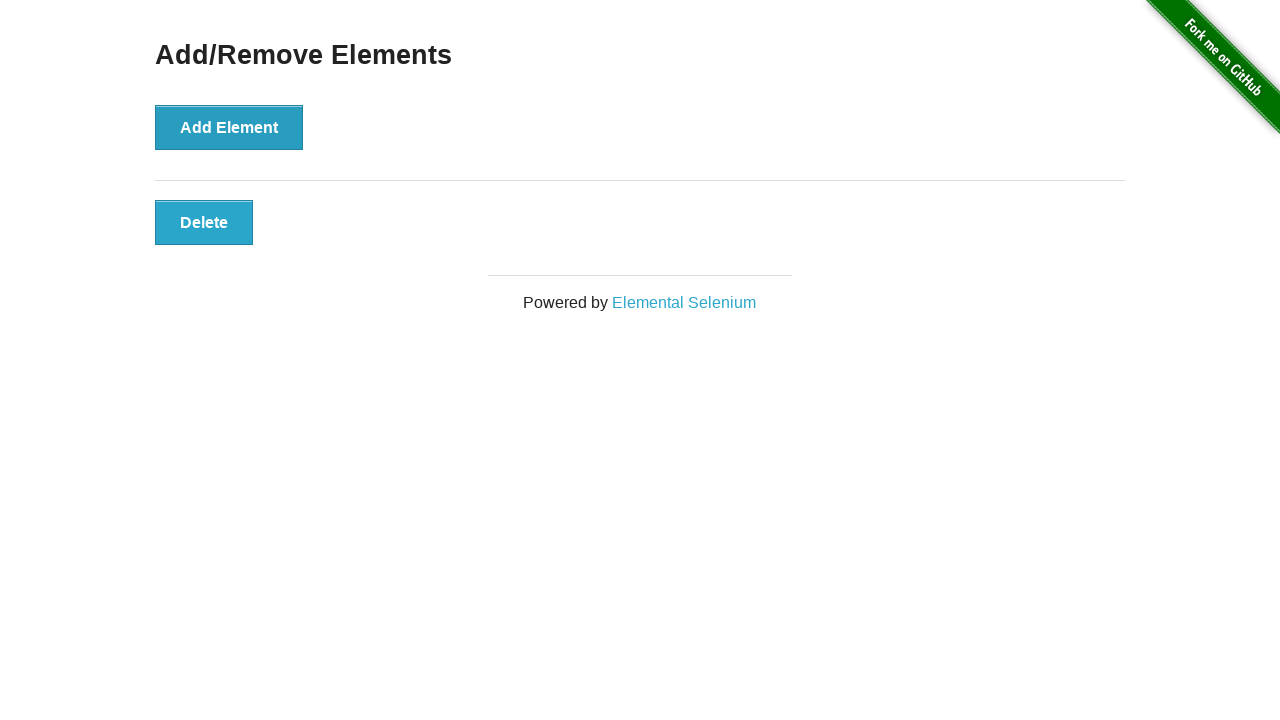

Clicked 'Add Element' button (iteration 2 of 5) at (229, 127) on xpath=//button[text()='Add Element']
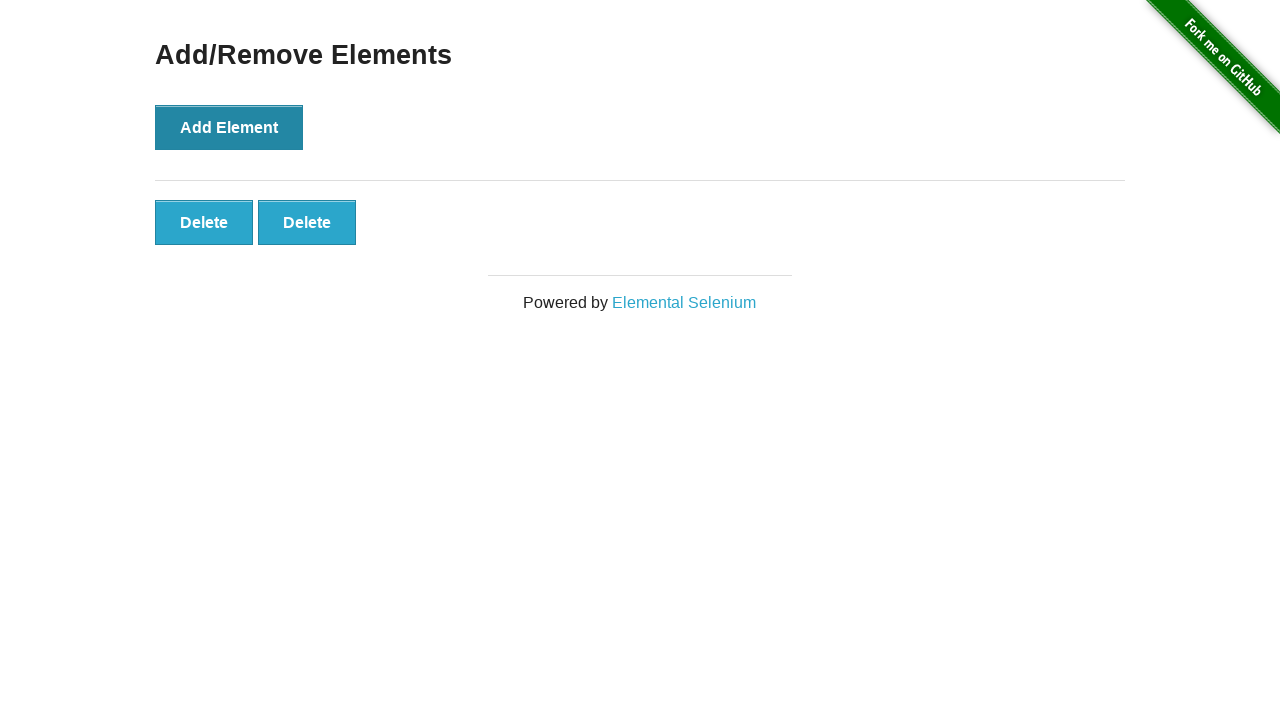

Clicked 'Add Element' button (iteration 3 of 5) at (229, 127) on xpath=//button[text()='Add Element']
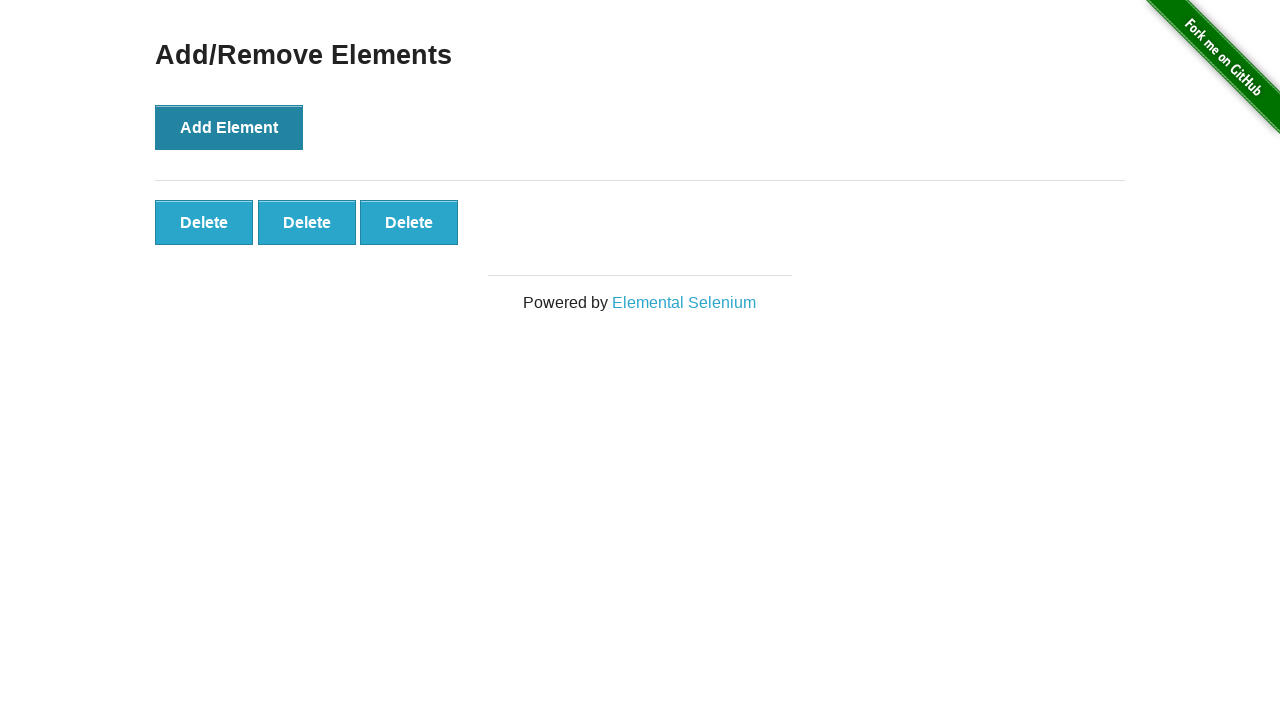

Clicked 'Add Element' button (iteration 4 of 5) at (229, 127) on xpath=//button[text()='Add Element']
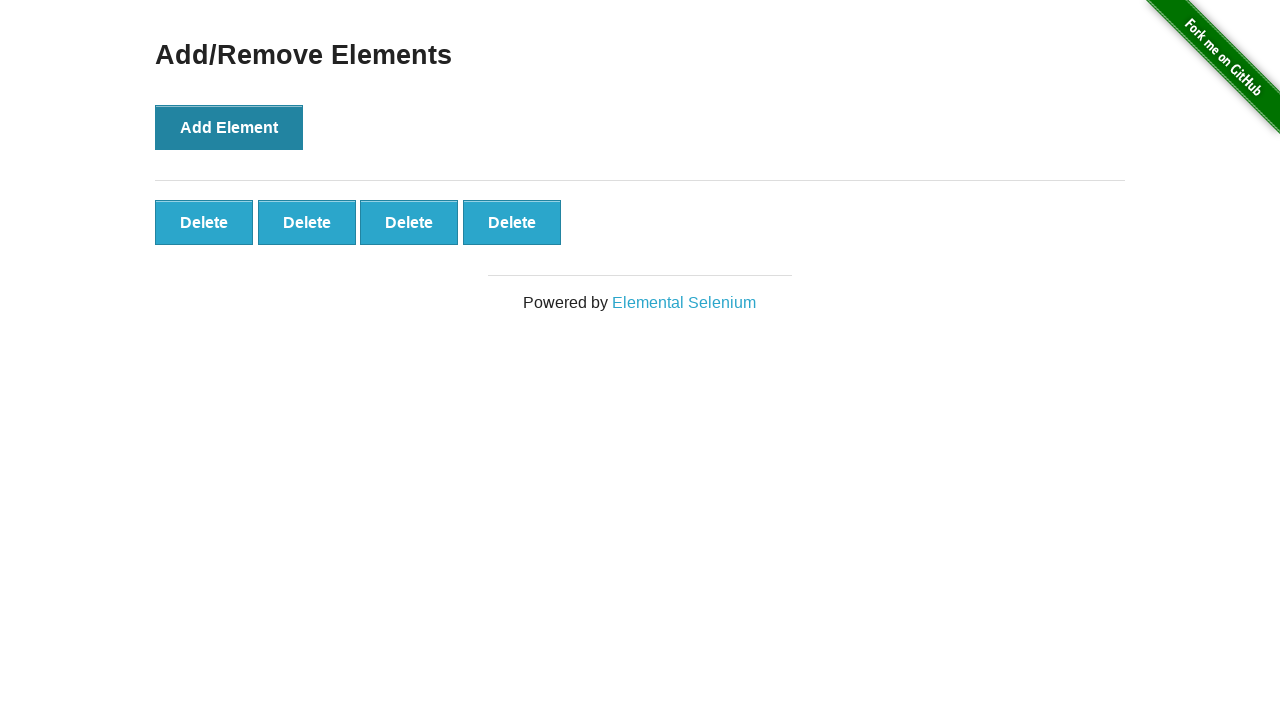

Clicked 'Add Element' button (iteration 5 of 5) at (229, 127) on xpath=//button[text()='Add Element']
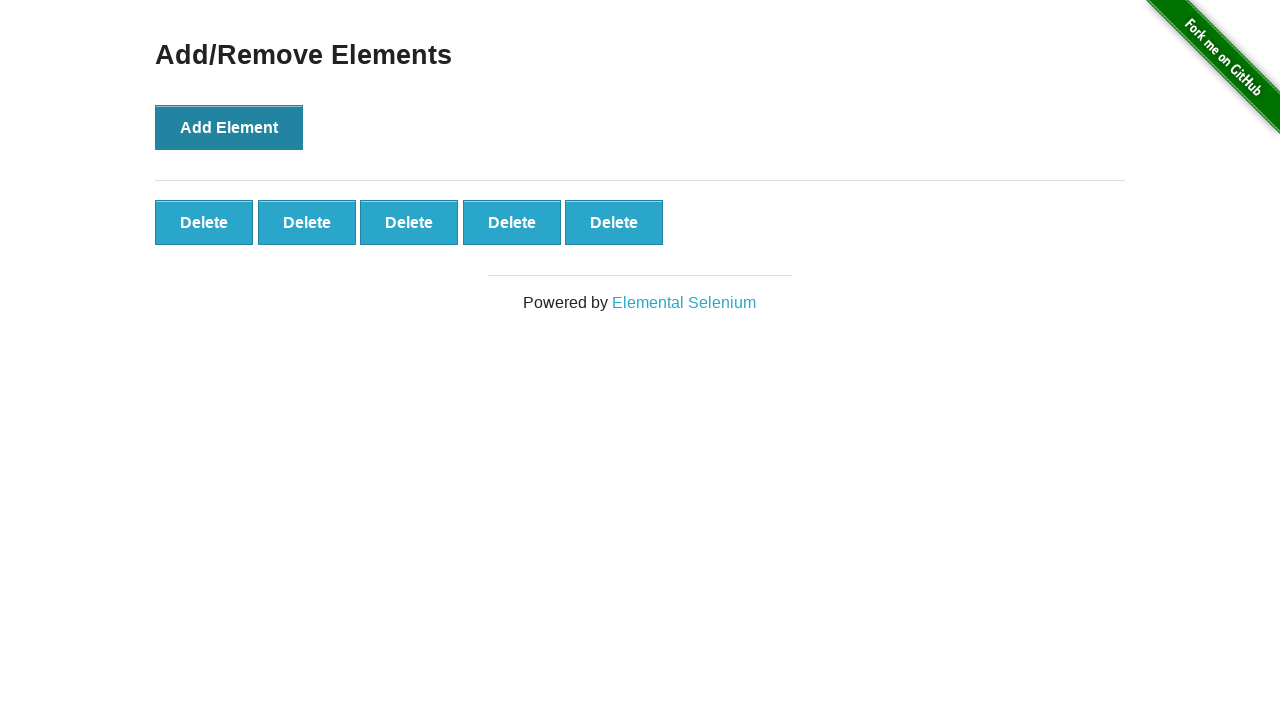

Waited for added elements to appear
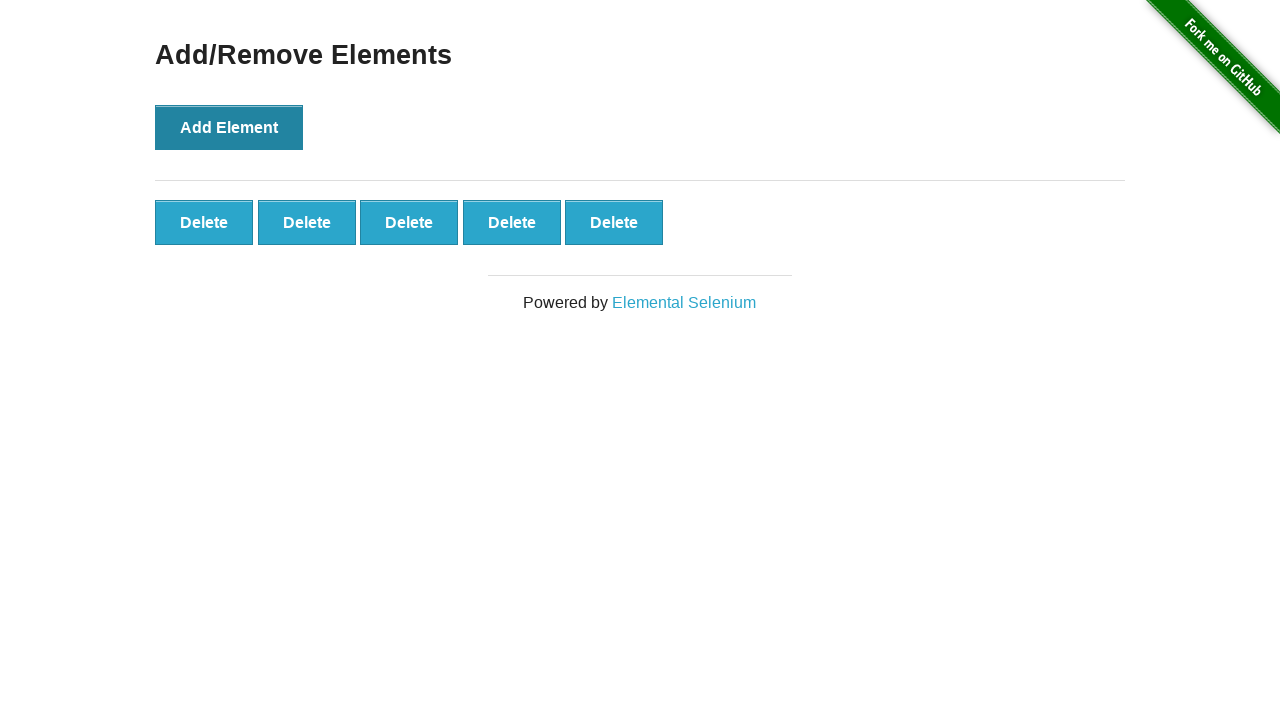

Verified that 5 elements were successfully added
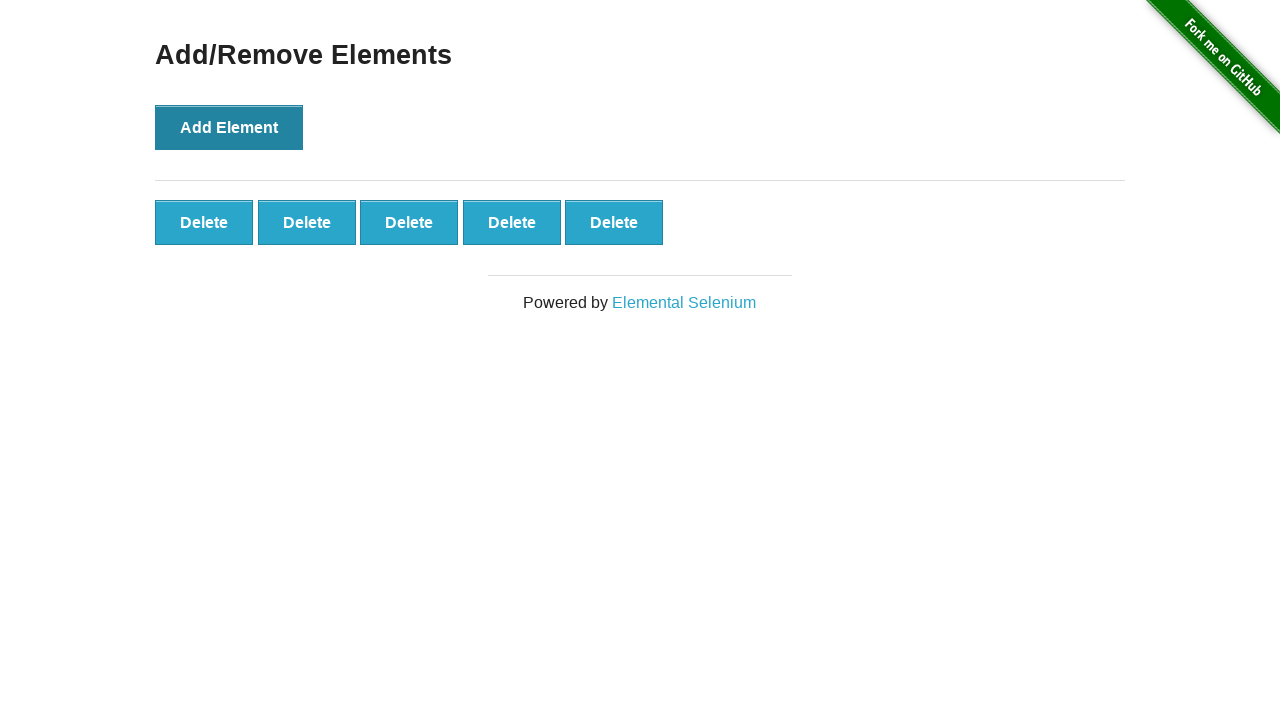

Clicked the delete button for the last element at (614, 222) on .added-manually >> nth=-1
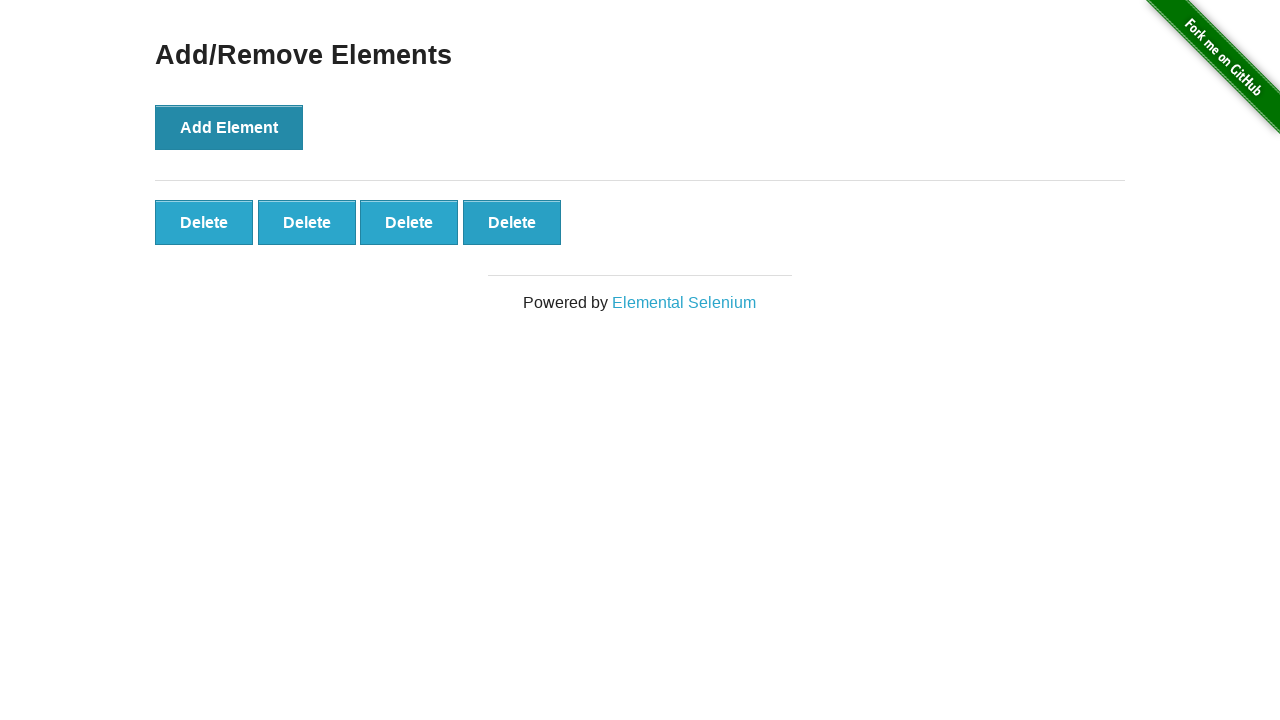

Verified that 4 elements remain after deletion
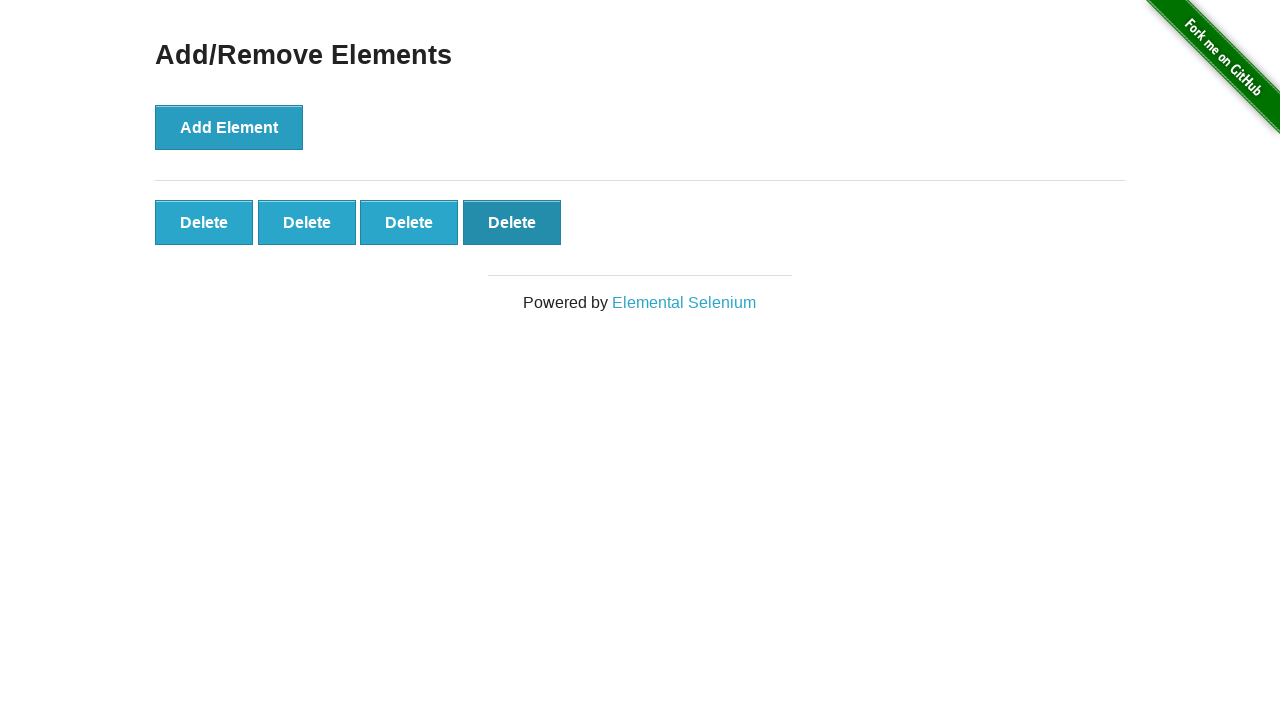

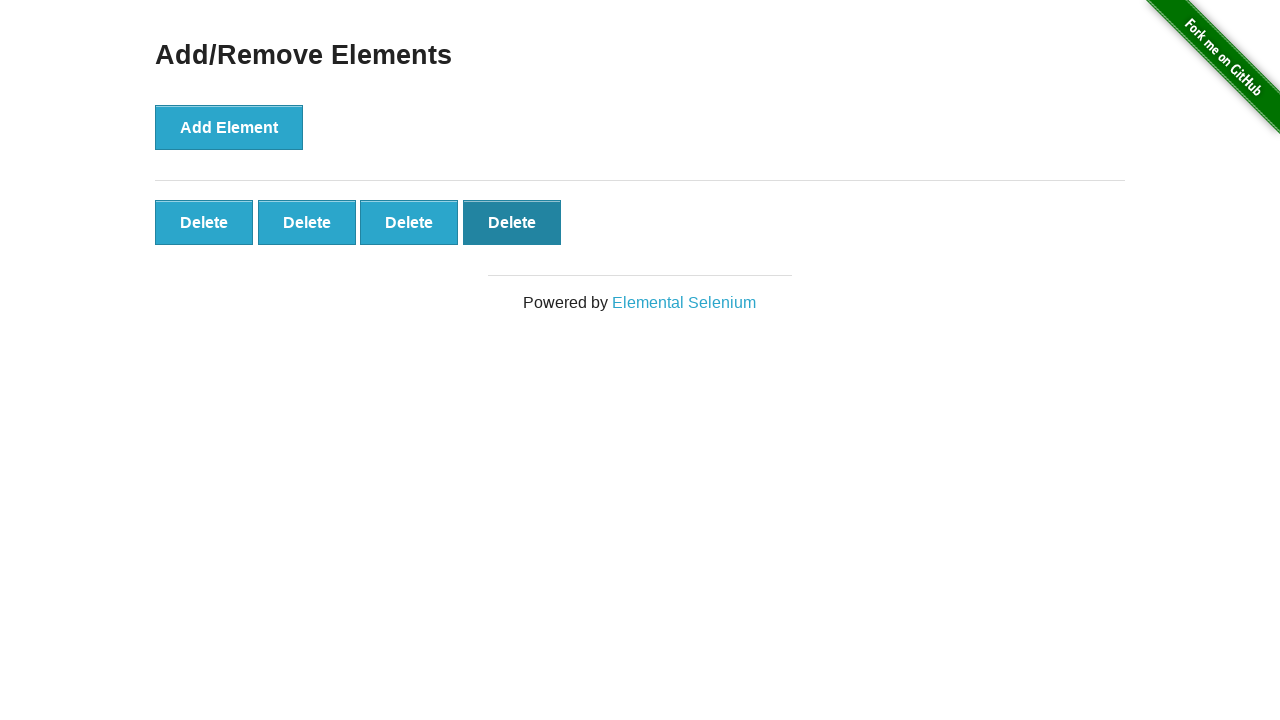